Tests radio button selection by clicking on the label text for the "erkek" (male) option and verifies it becomes selected while other options remain unselected

Starting URL: https://testotomasyonu.com/form

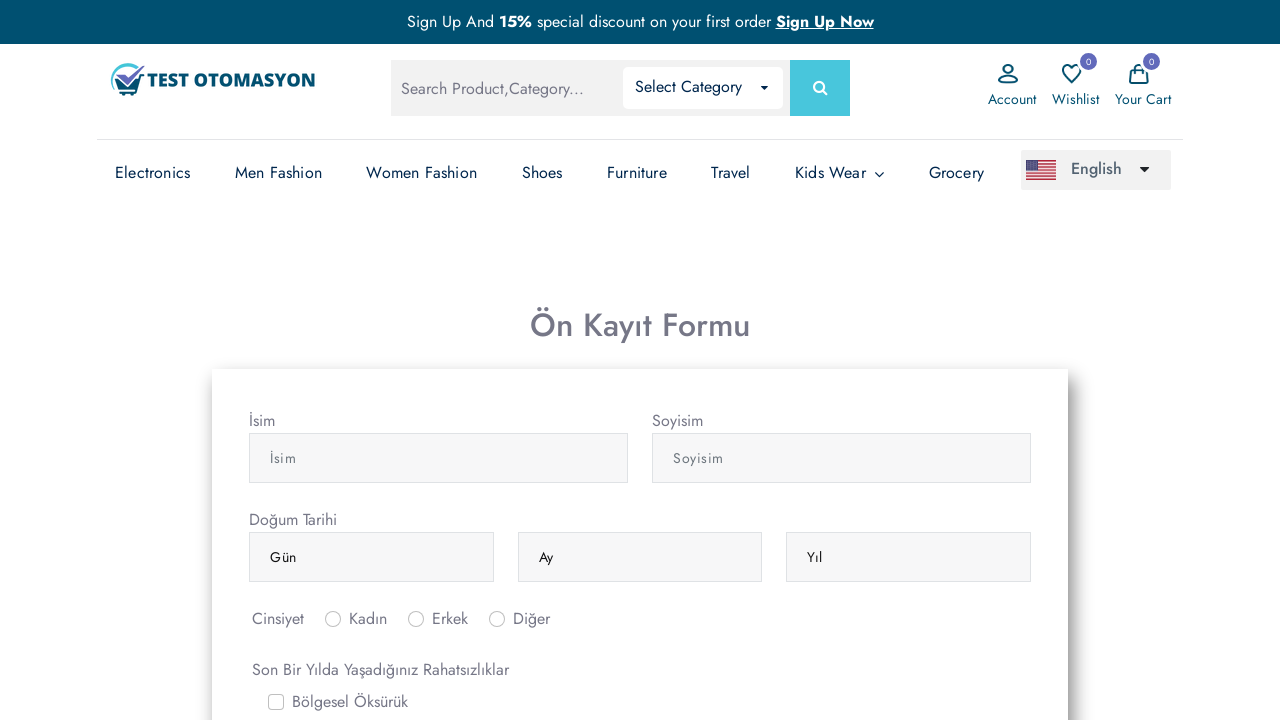

Located 'Kadın' (female) radio button element
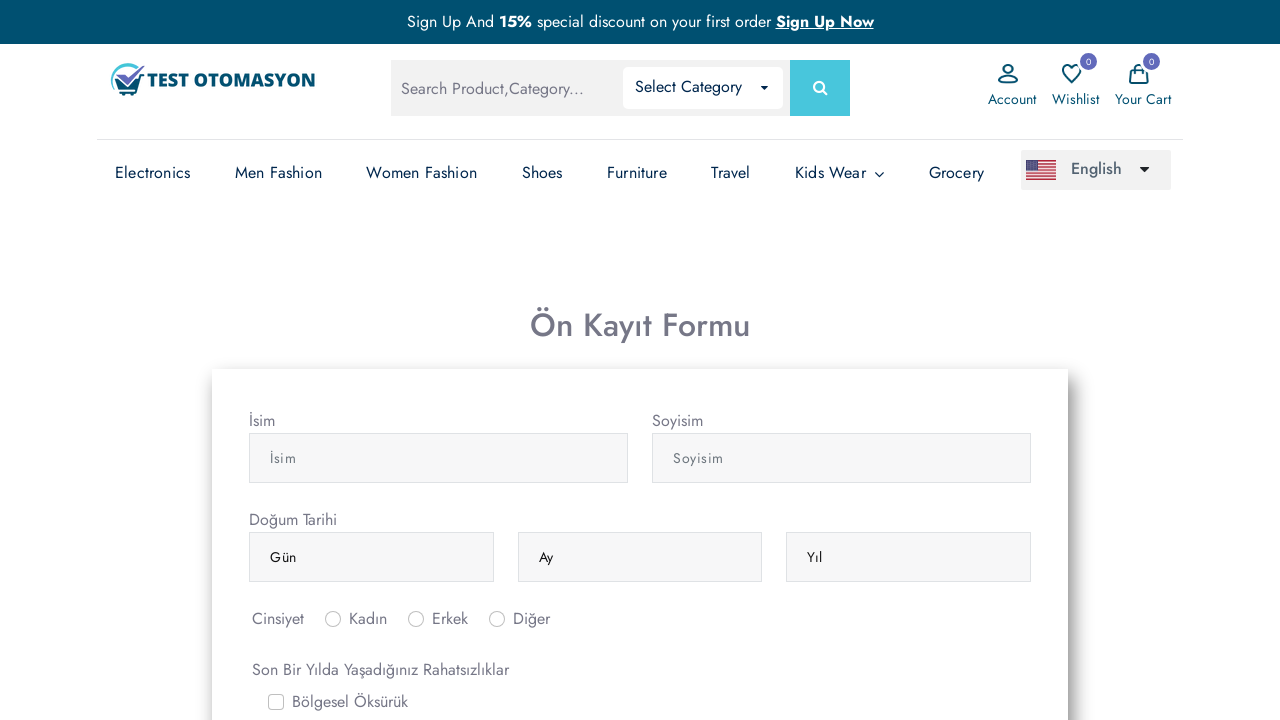

Located 'Erkek' (male) radio button element
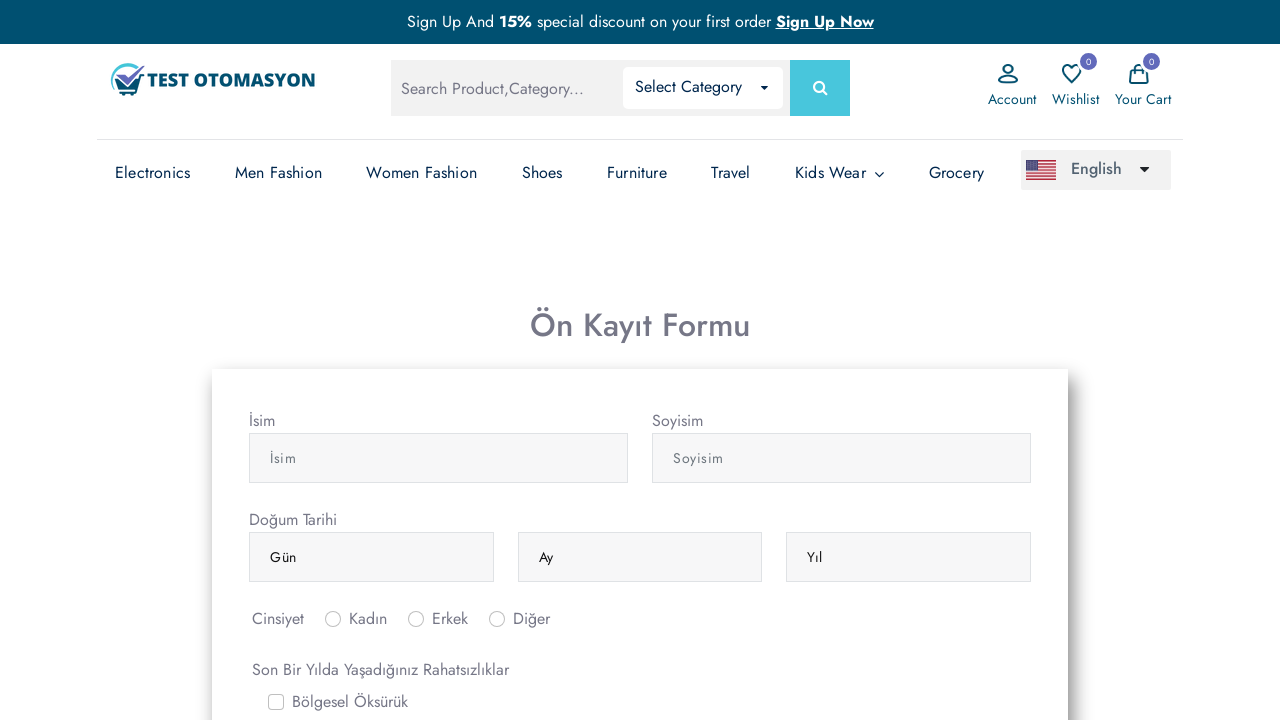

Located 'Diğer' (other) radio button element
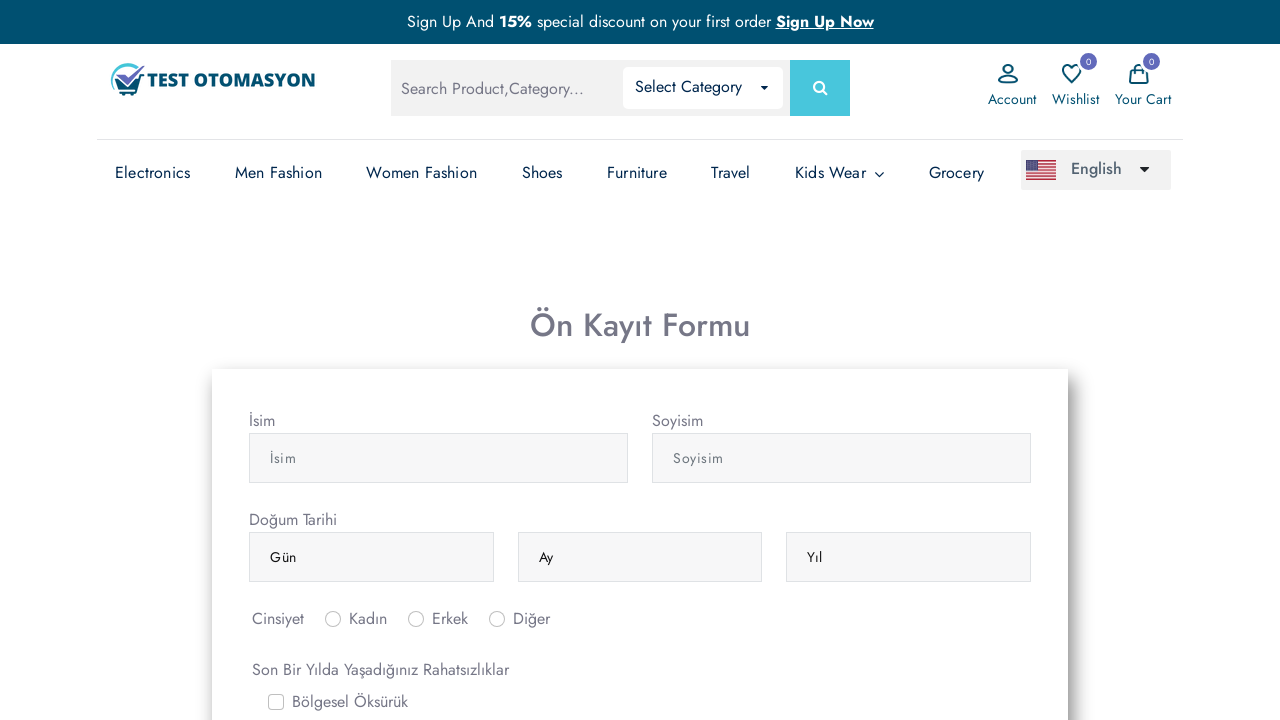

Clicked on the label for 'Erkek' (male) radio button to select it at (450, 619) on label[for='inlineRadio2']
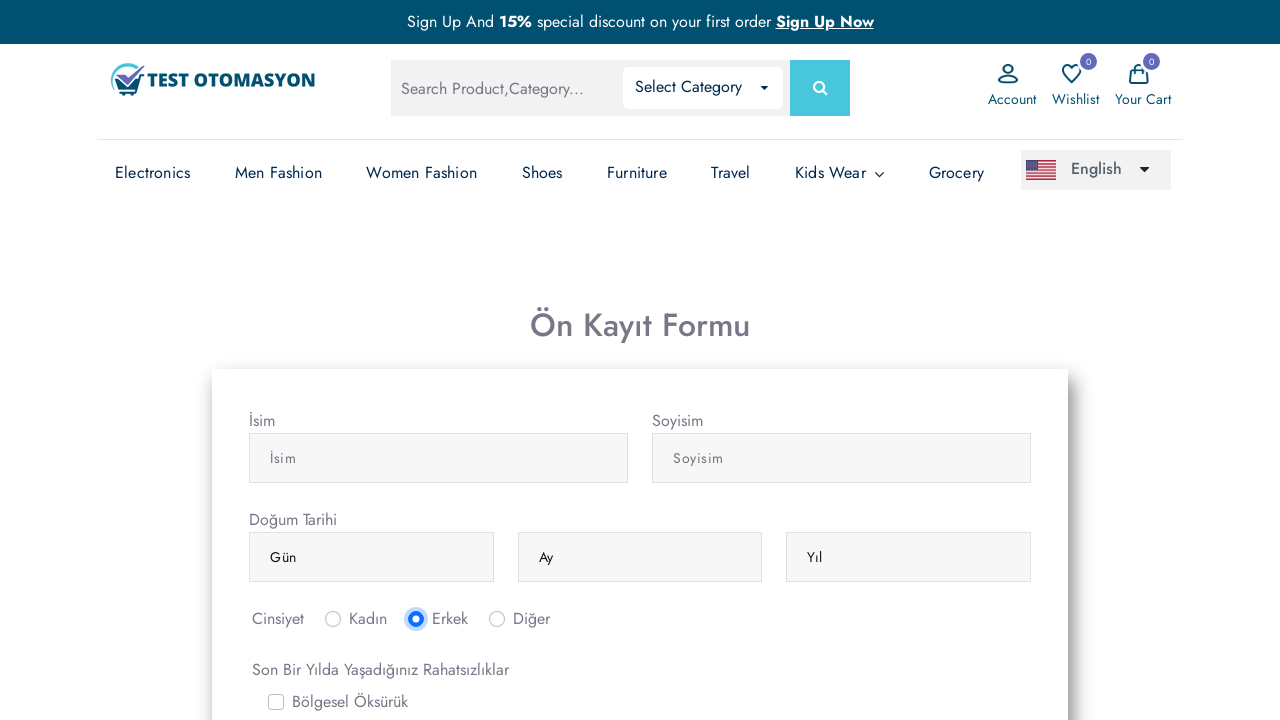

Verified 'Erkek' (male) radio button is selected
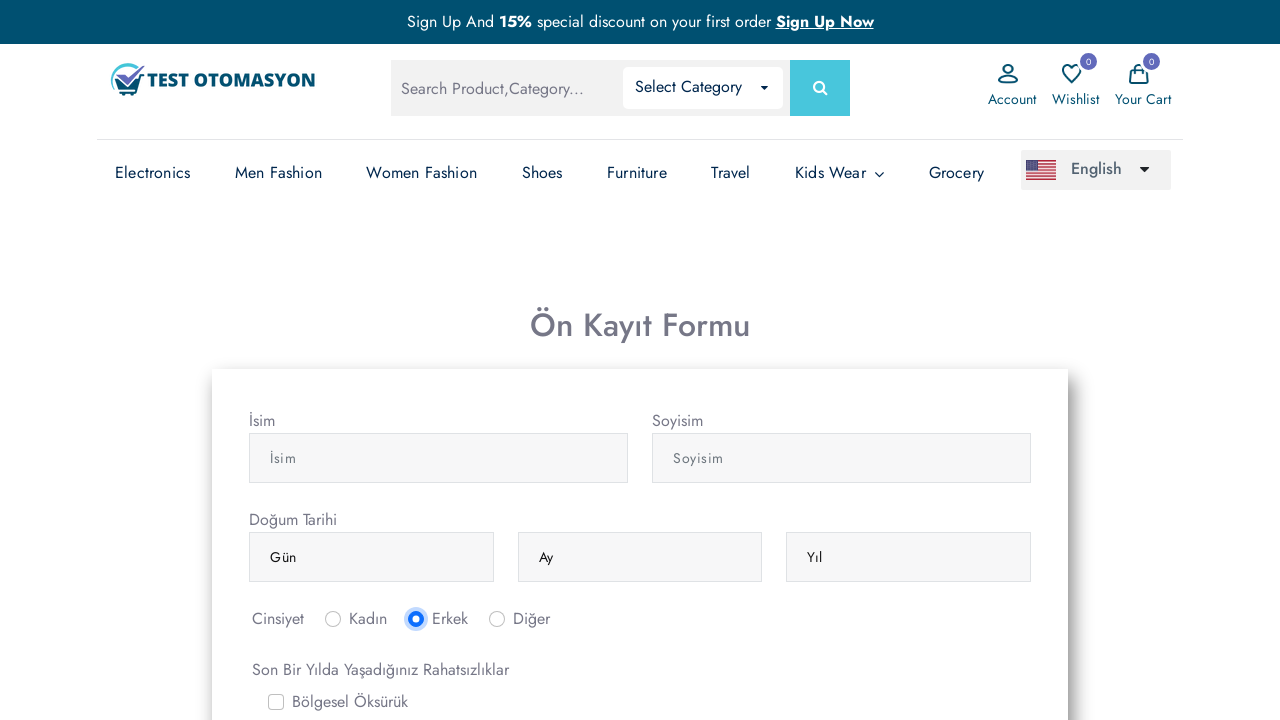

Verified 'Kadın' (female) radio button is not selected
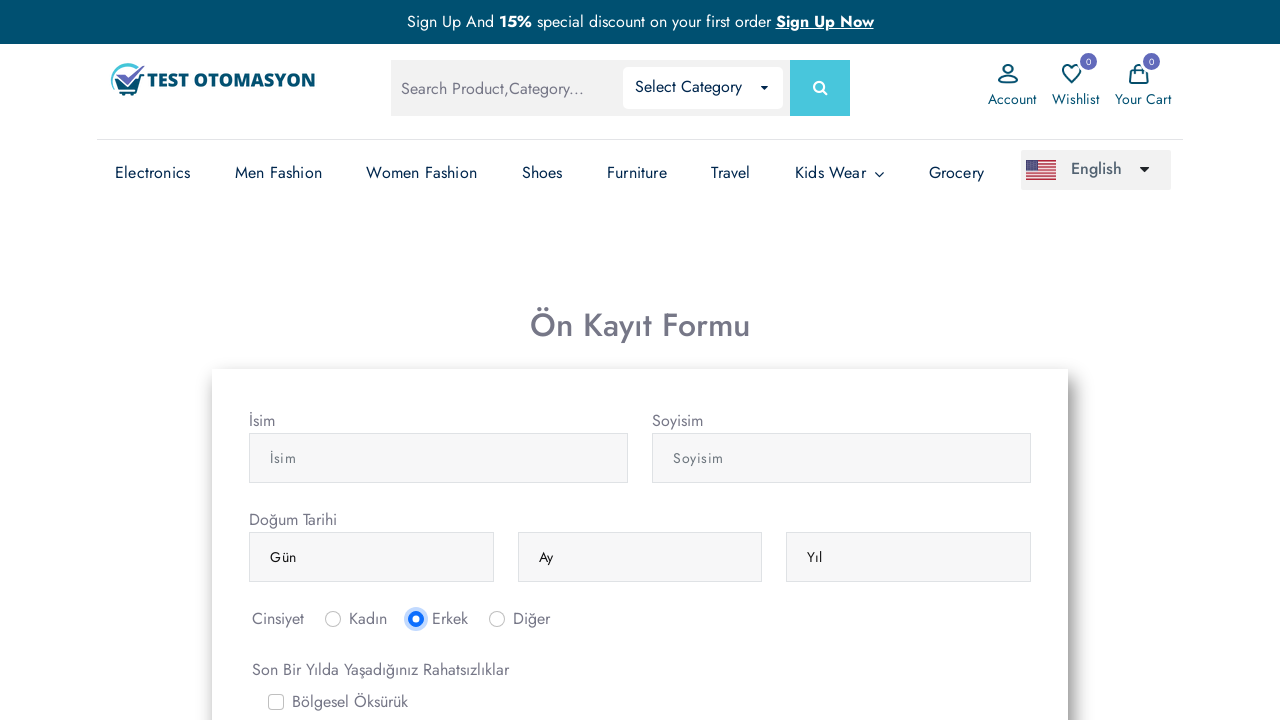

Verified 'Diğer' (other) radio button is not selected
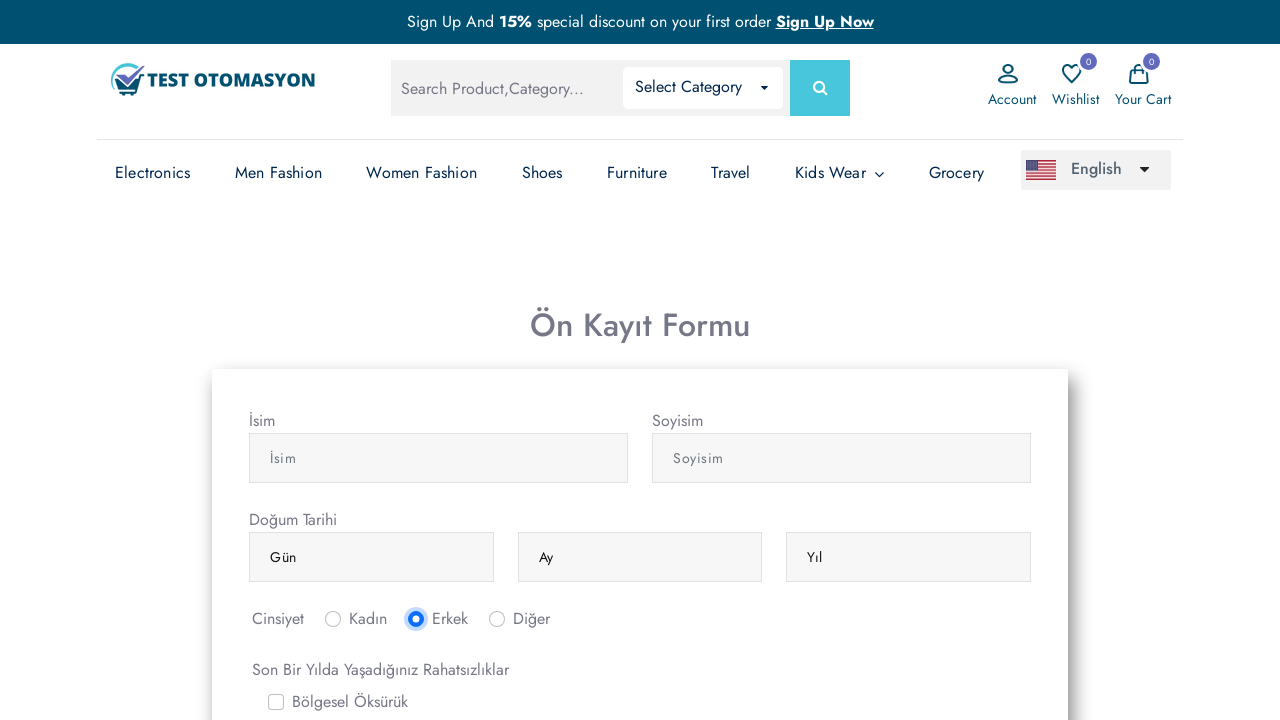

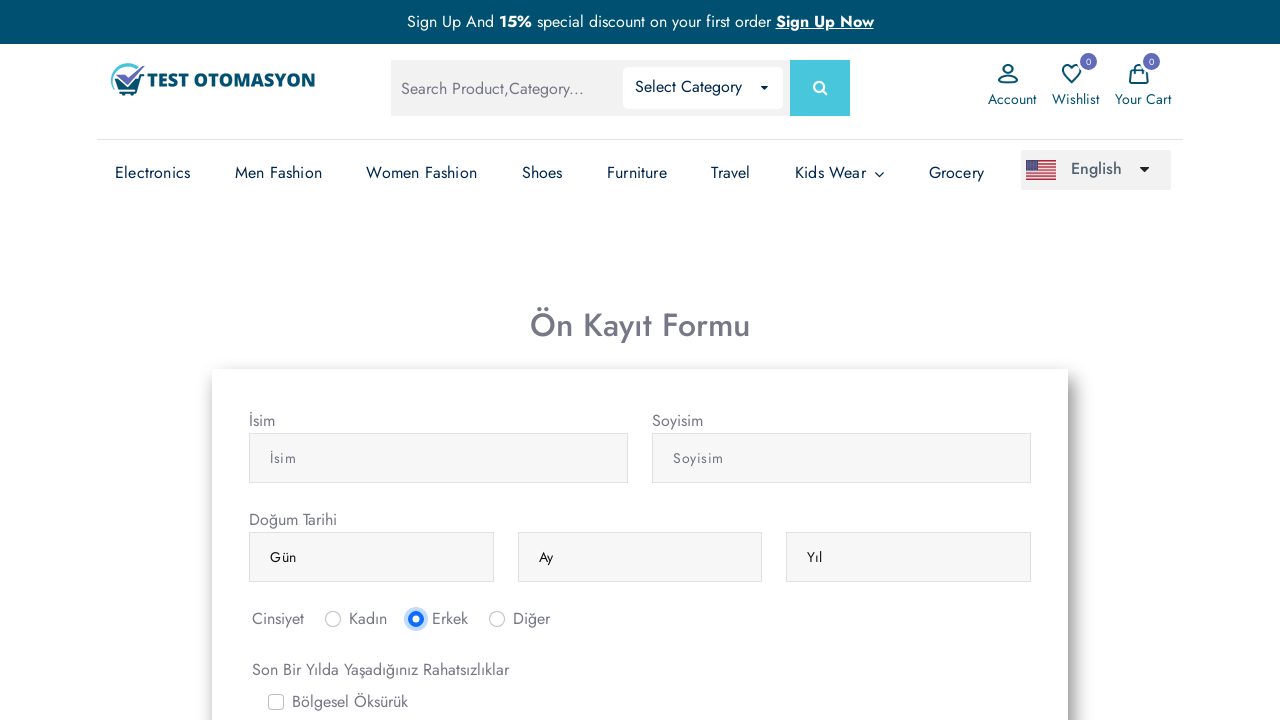